Tests page refresh functionality using keyboard shortcut on a web page

Starting URL: https://opensource-demo.orangehrmlive.com/

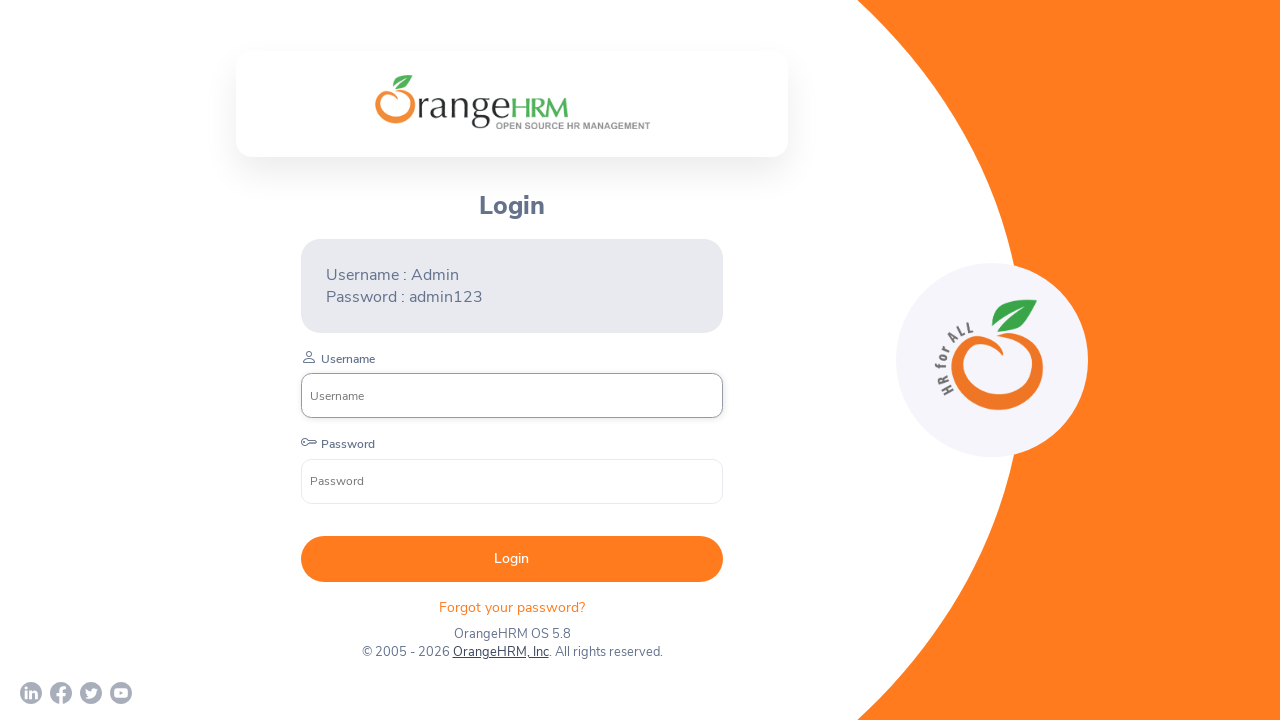

Pressed Meta+r keyboard shortcut to refresh page
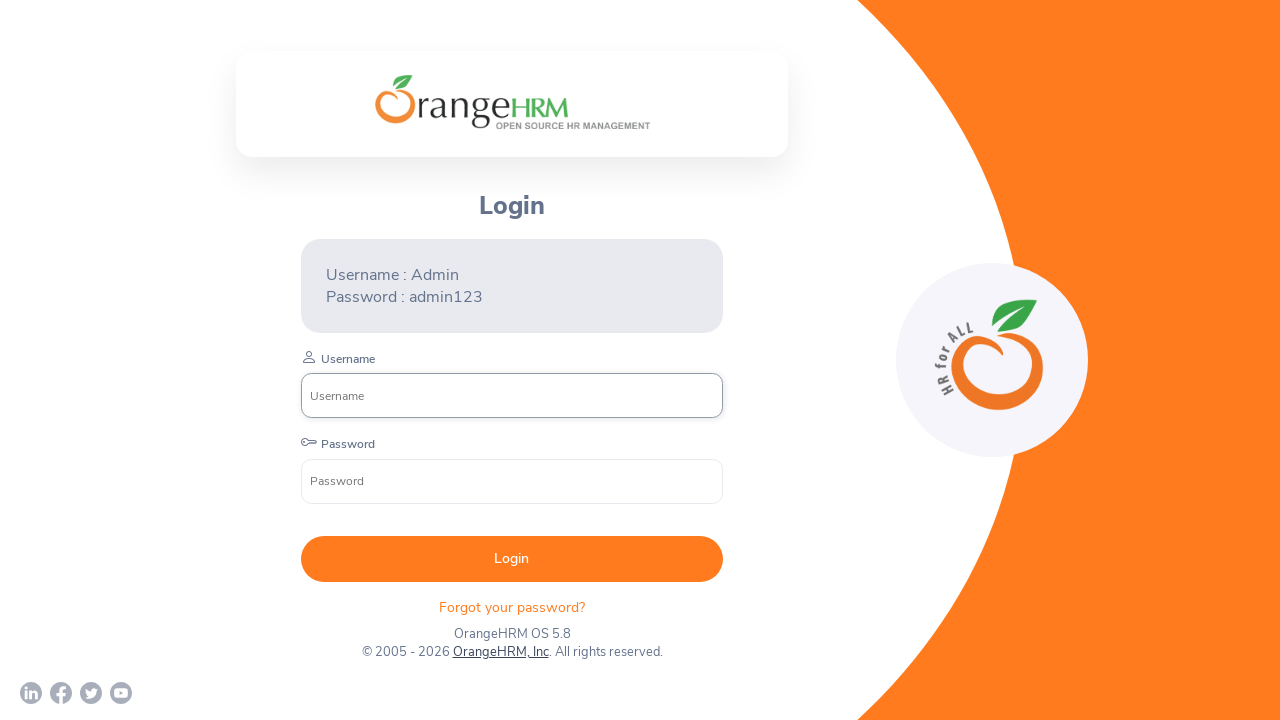

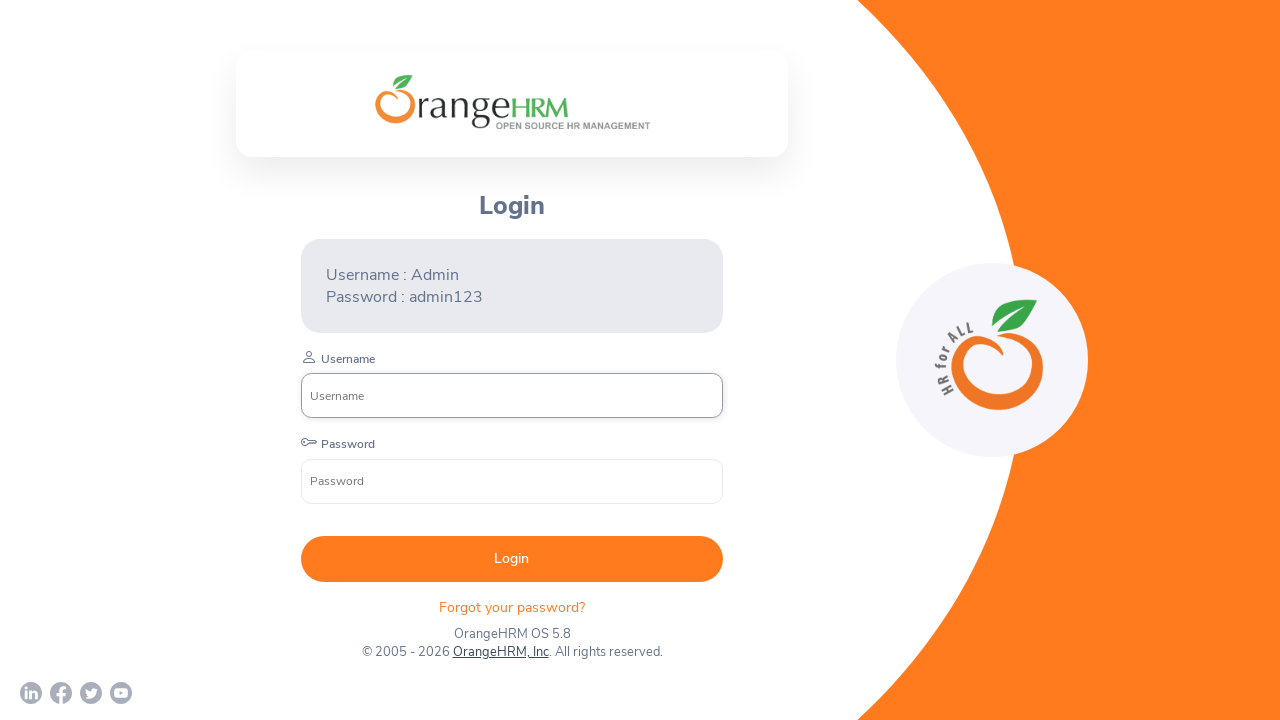